Navigates to a webpage and captures a screenshot of the full page

Starting URL: https://selenium.vansah.io/

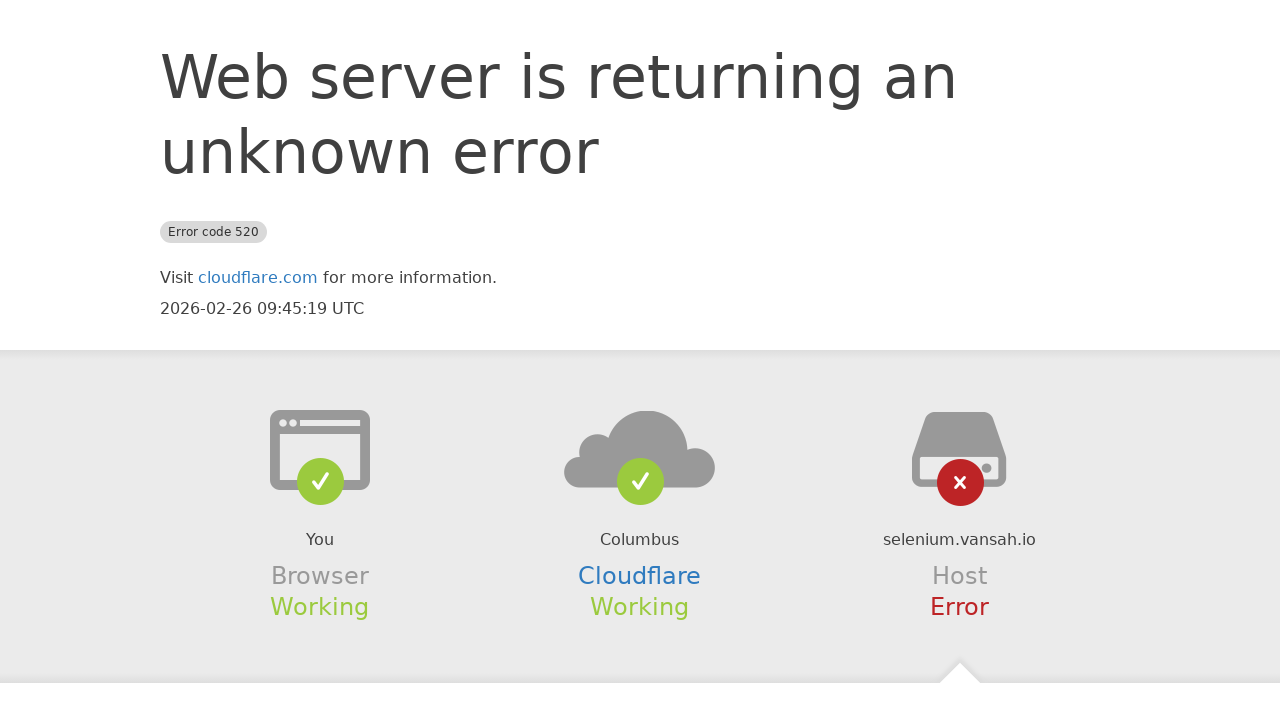

Navigated to https://selenium.vansah.io/
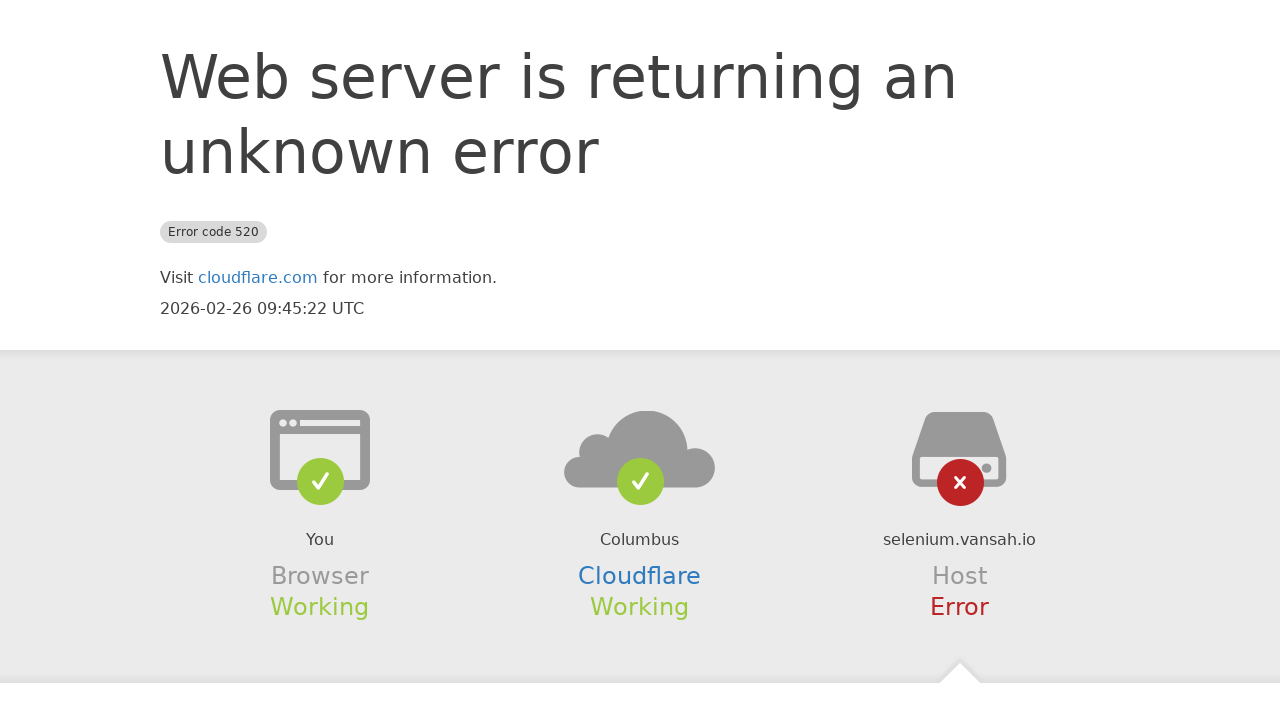

Captured full page screenshot
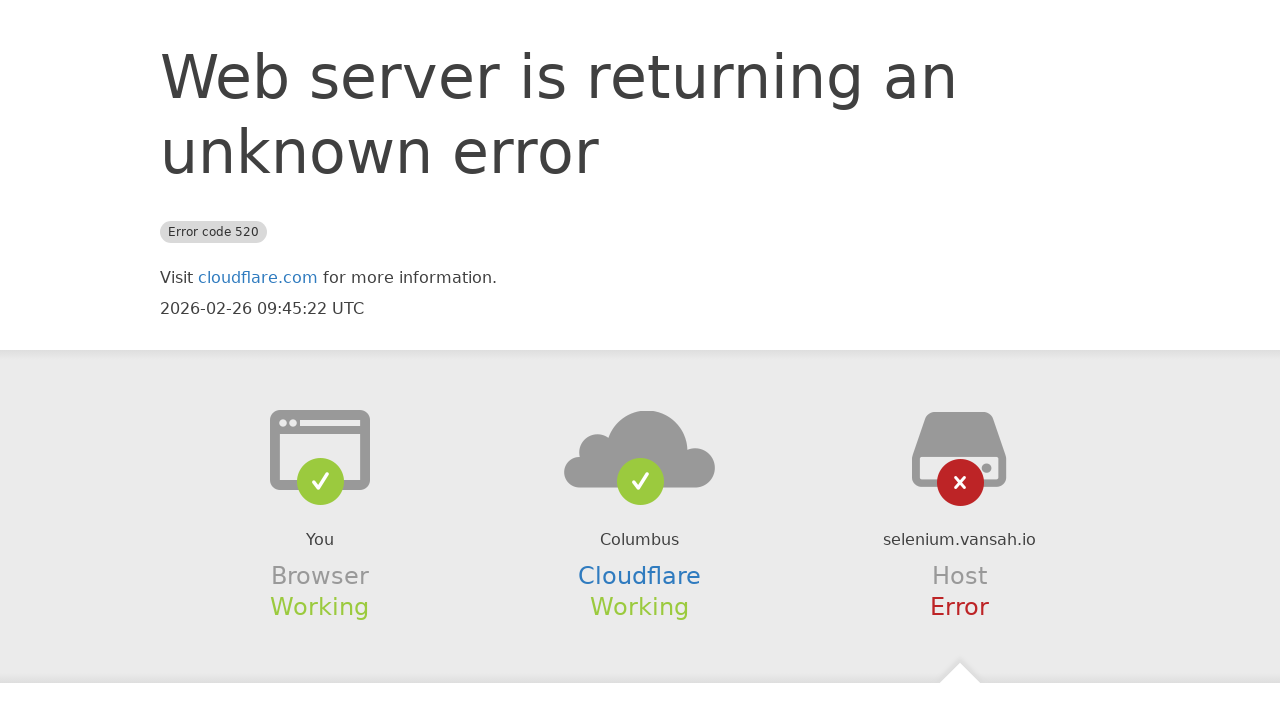

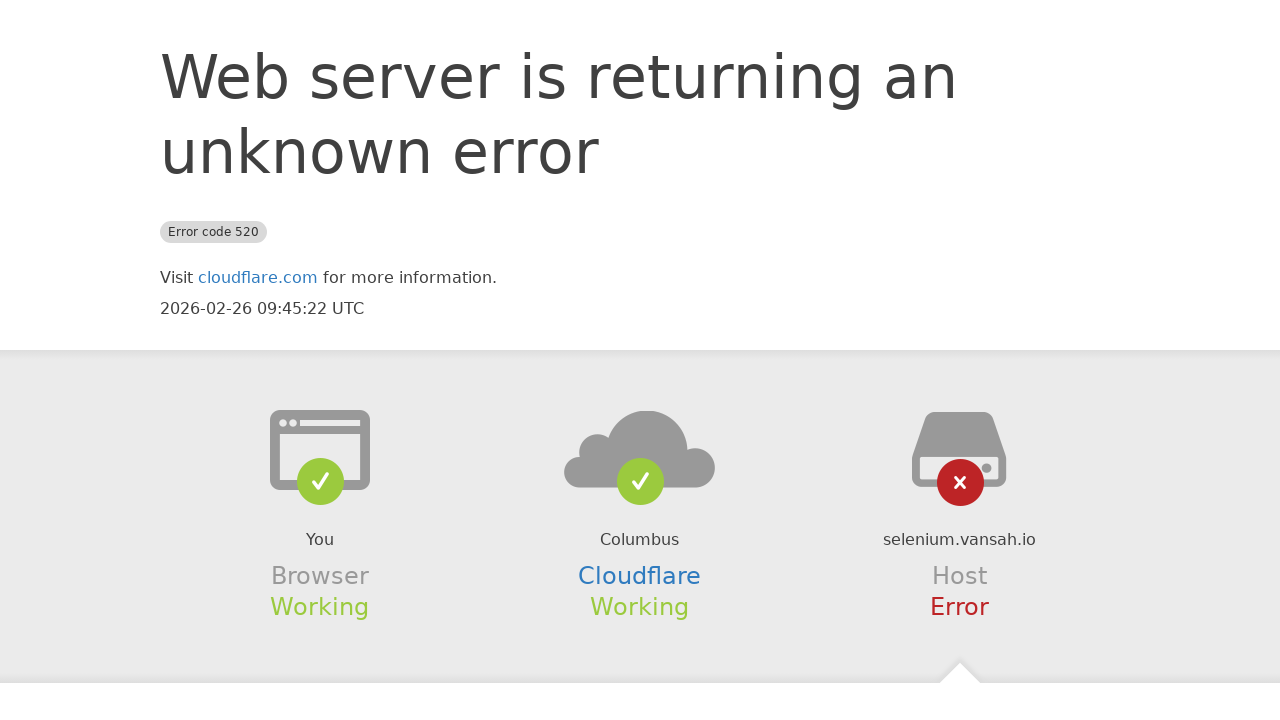